Tests the accessibility feature by hovering over and clicking the accessibility link

Starting URL: https://www.michaels.com/shop/party

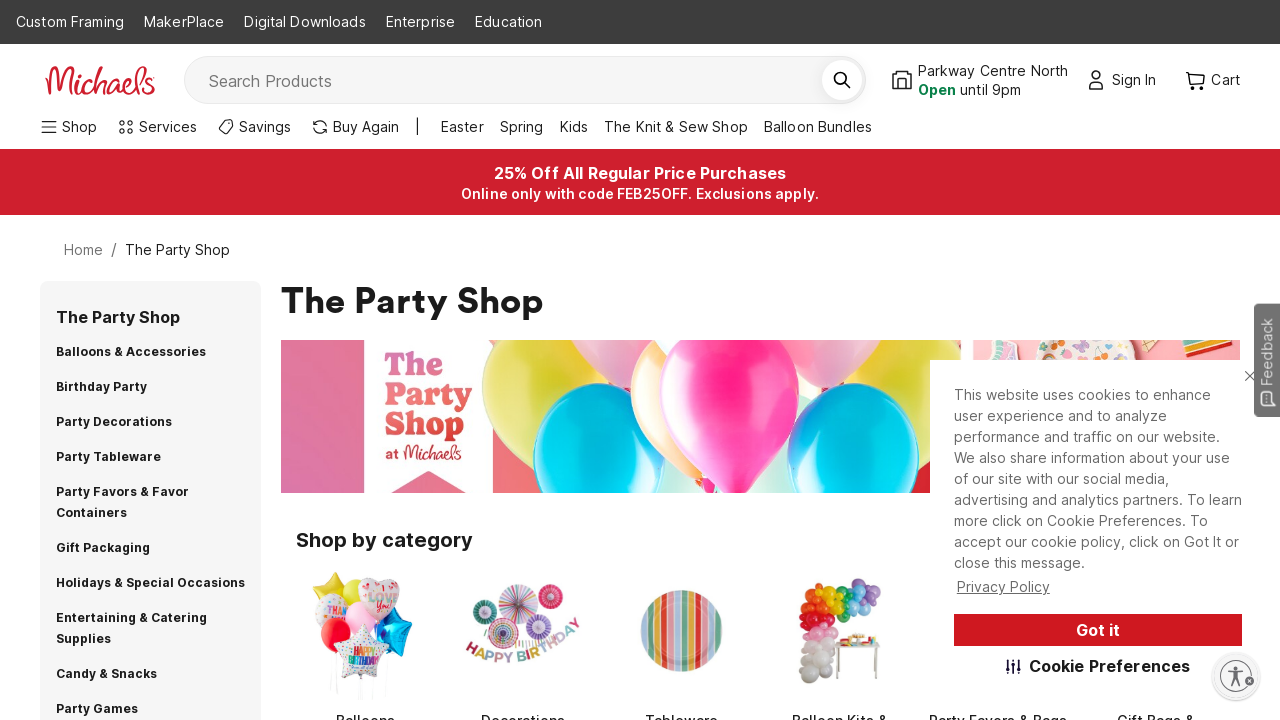

Hovered over accessibility link at (1236, 676) on xpath=//*[@id='usntA40Link']
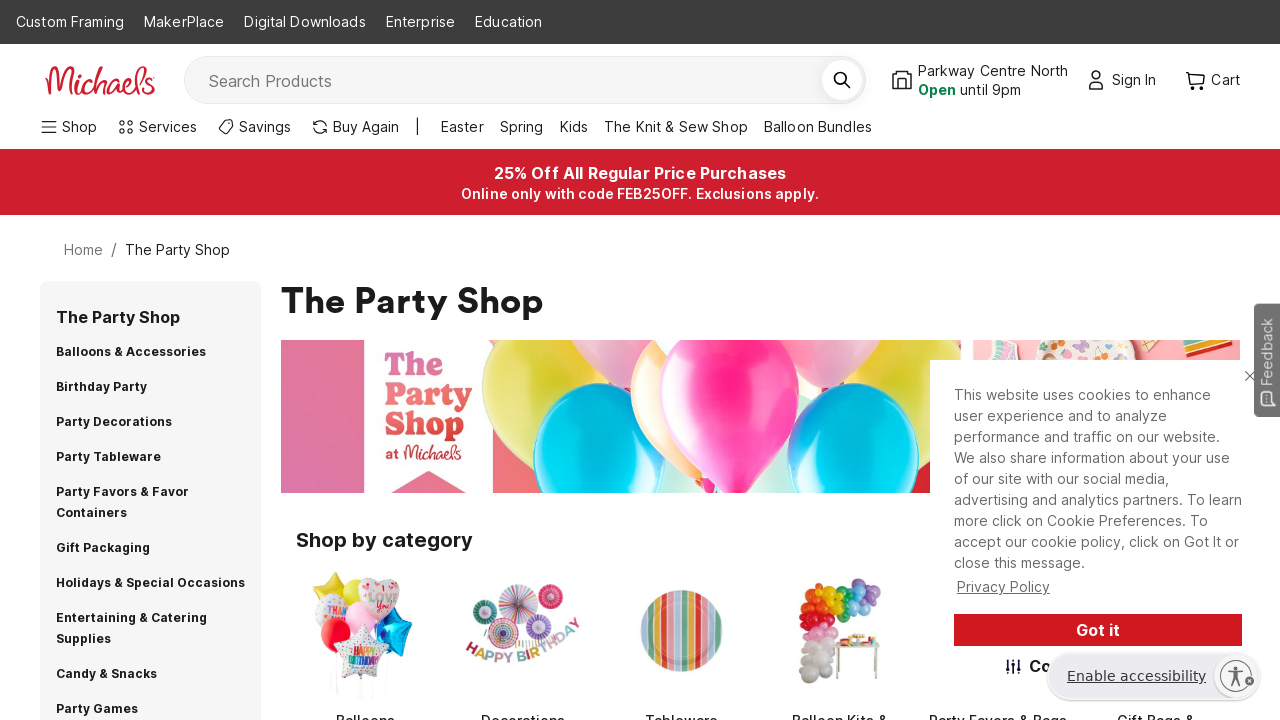

Clicked accessibility link at (1154, 676) on xpath=//*[@id='usntA40Link']
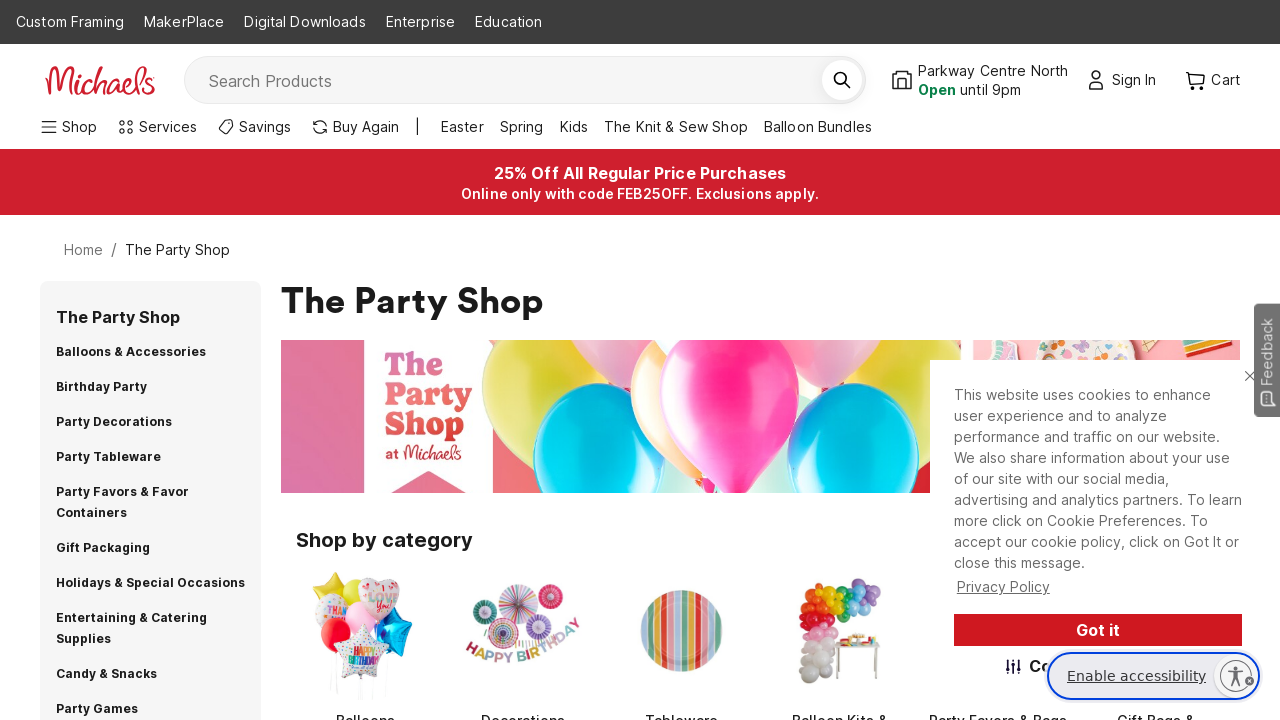

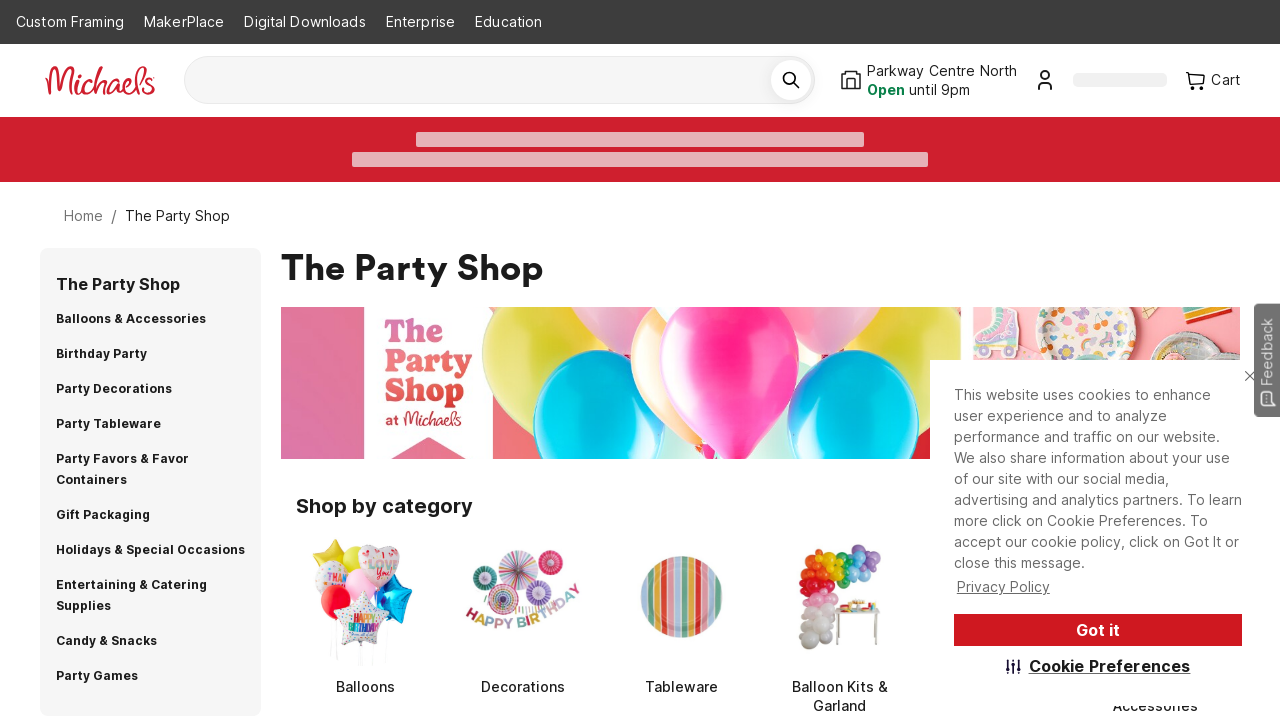